Tests a dynamic table by expanding a data section, inserting JSON data into a textarea, and clicking refresh to populate the table.

Starting URL: https://testpages.herokuapp.com/styled/tag/dynamic-table.html

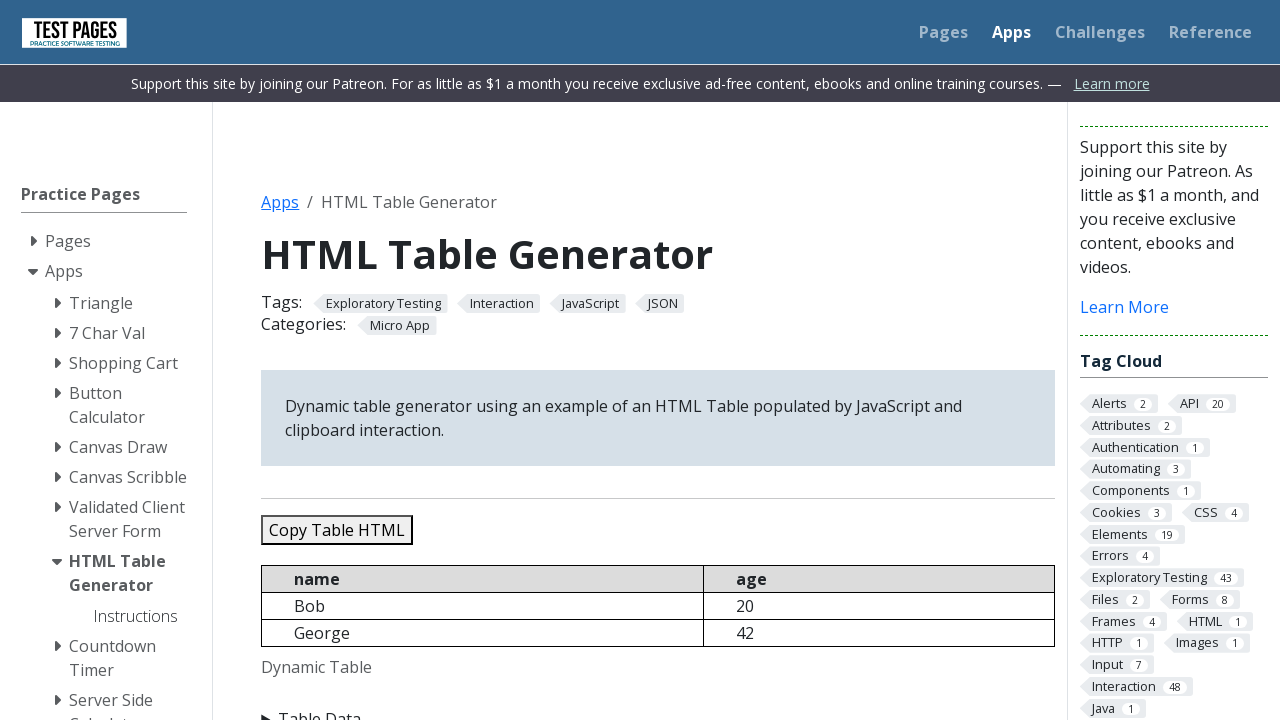

Table Data section became visible
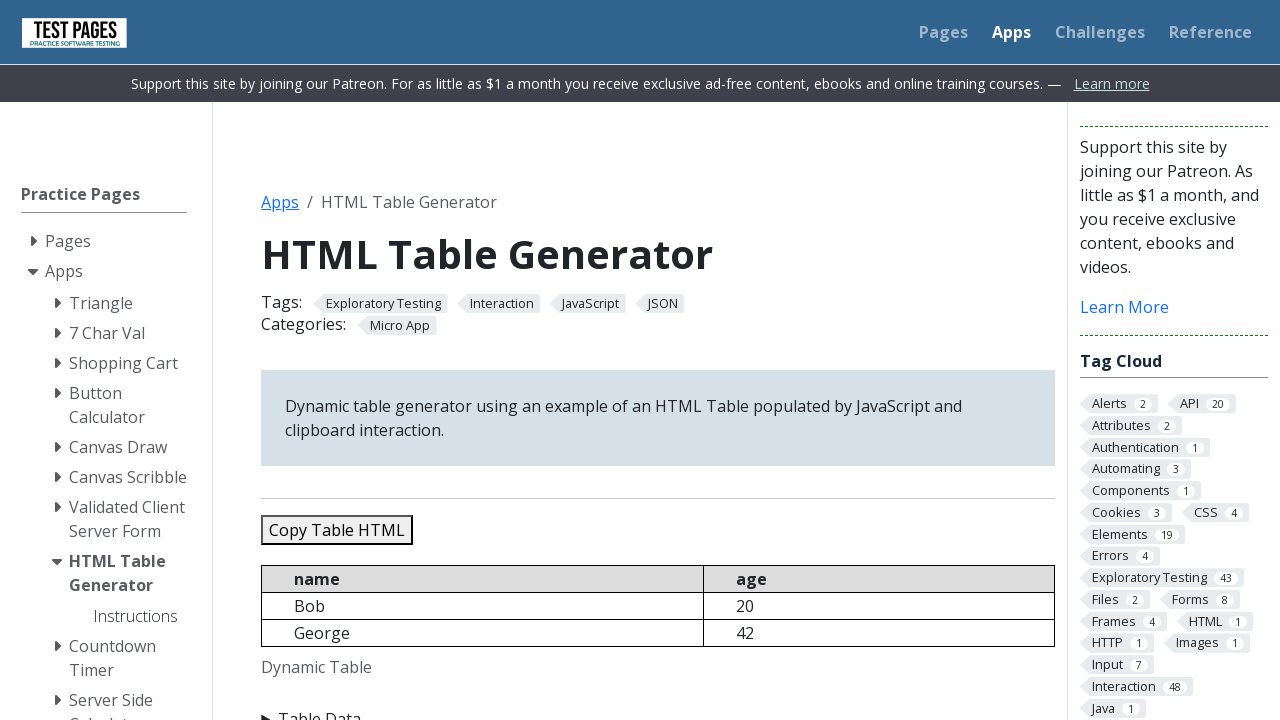

Clicked Table Data summary to expand the section at (658, 708) on xpath=//summary[normalize-space()='Table Data']
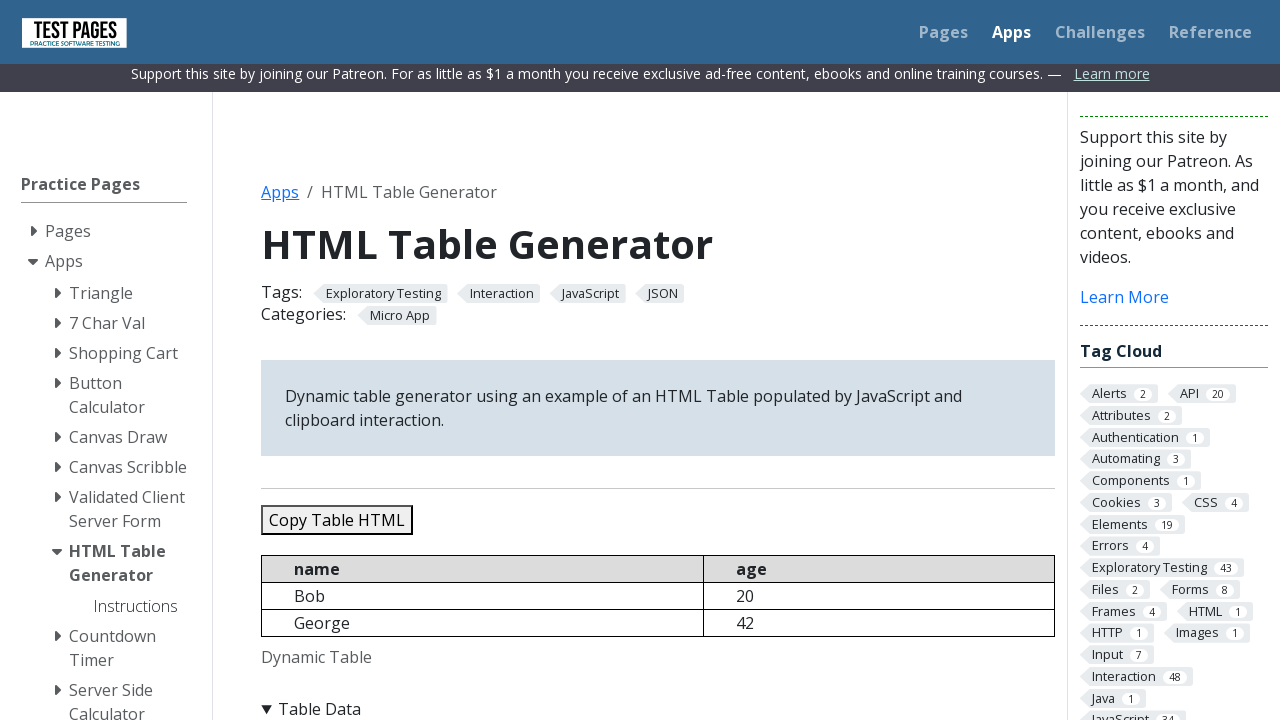

Inserted JSON data with 3 records into the textarea on #jsondata
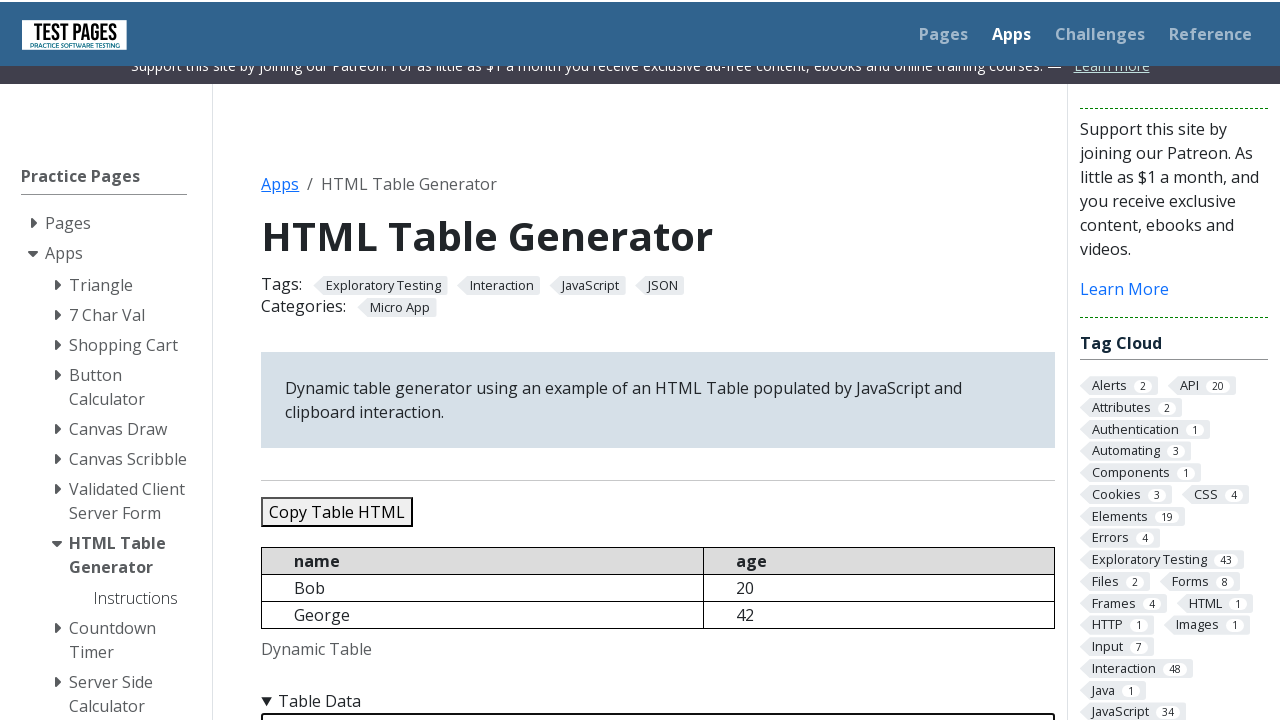

Clicked refresh table button to populate the dynamic table at (359, 360) on #refreshtable
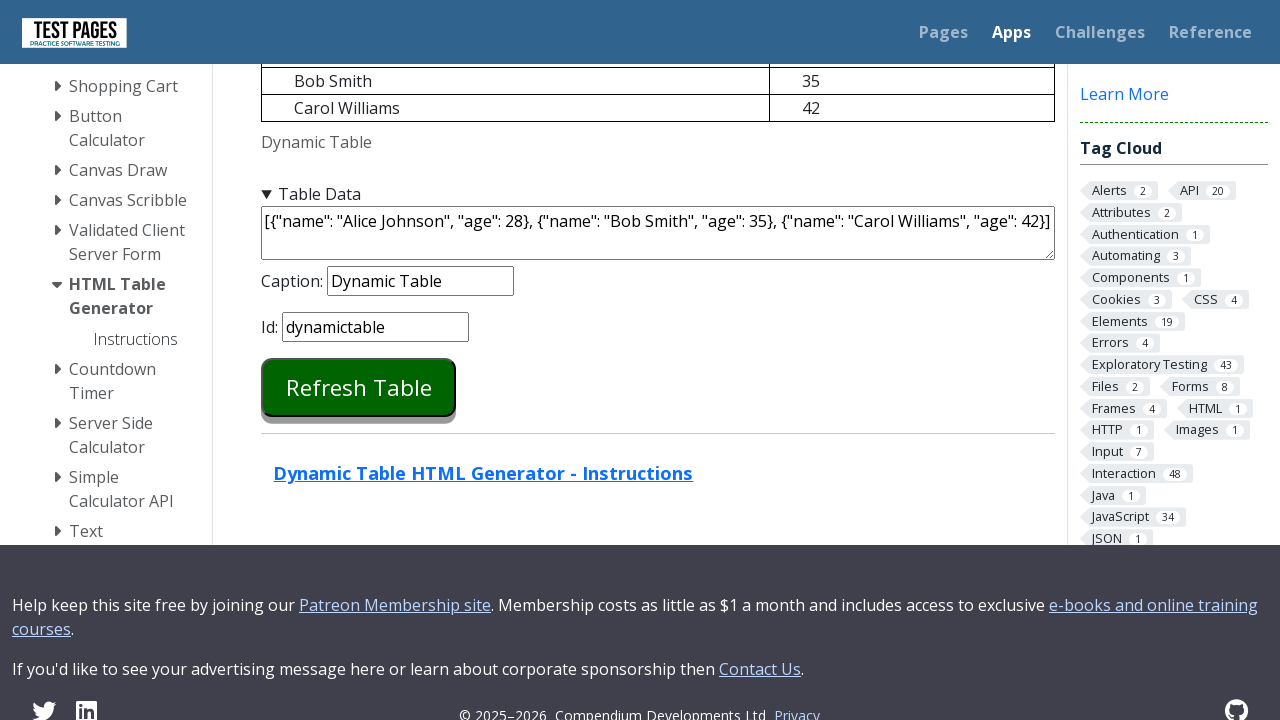

Dynamic table loaded successfully with populated data
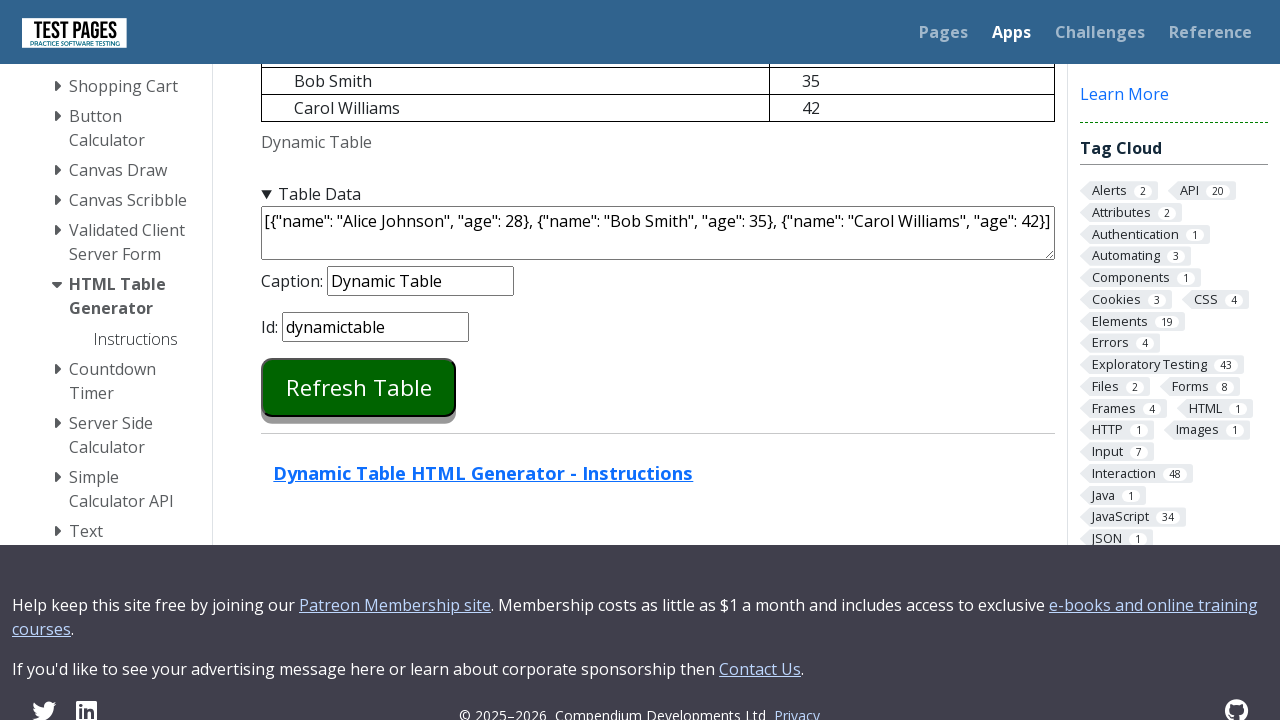

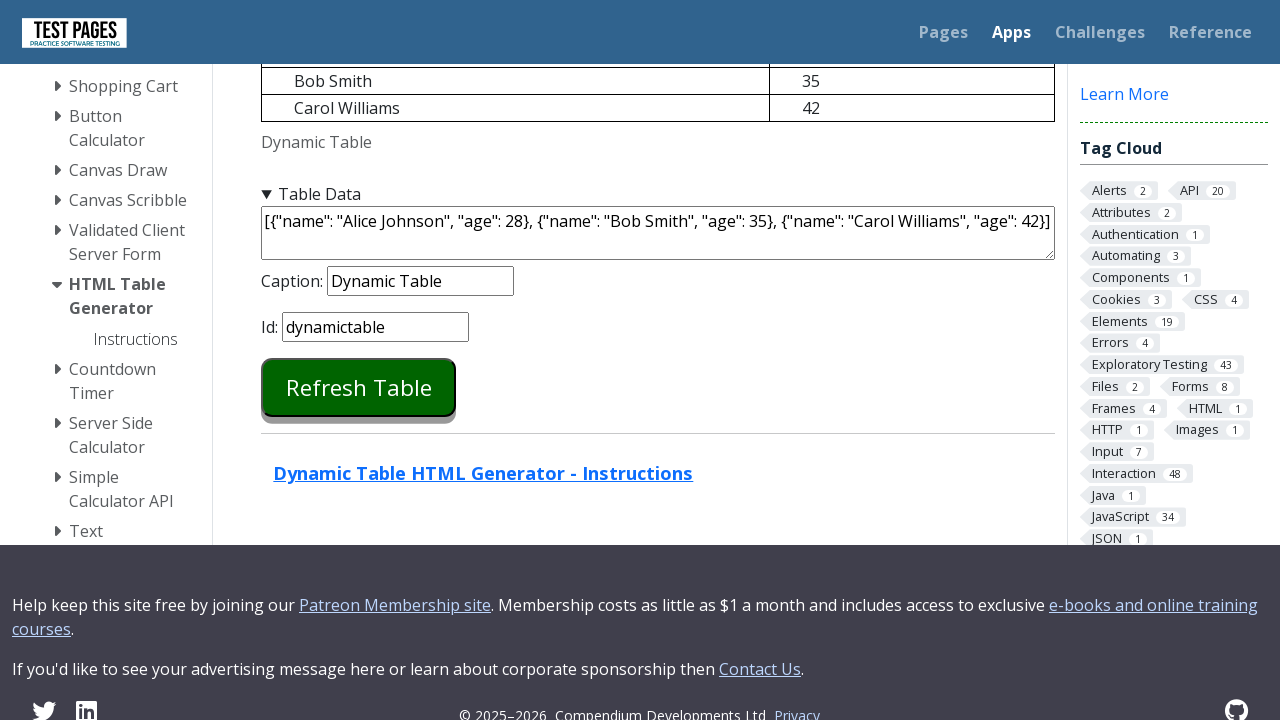